Tests user registration by filling out the registration form with personal details and submitting it

Starting URL: https://parabank.parasoft.com/parabank/index.htm

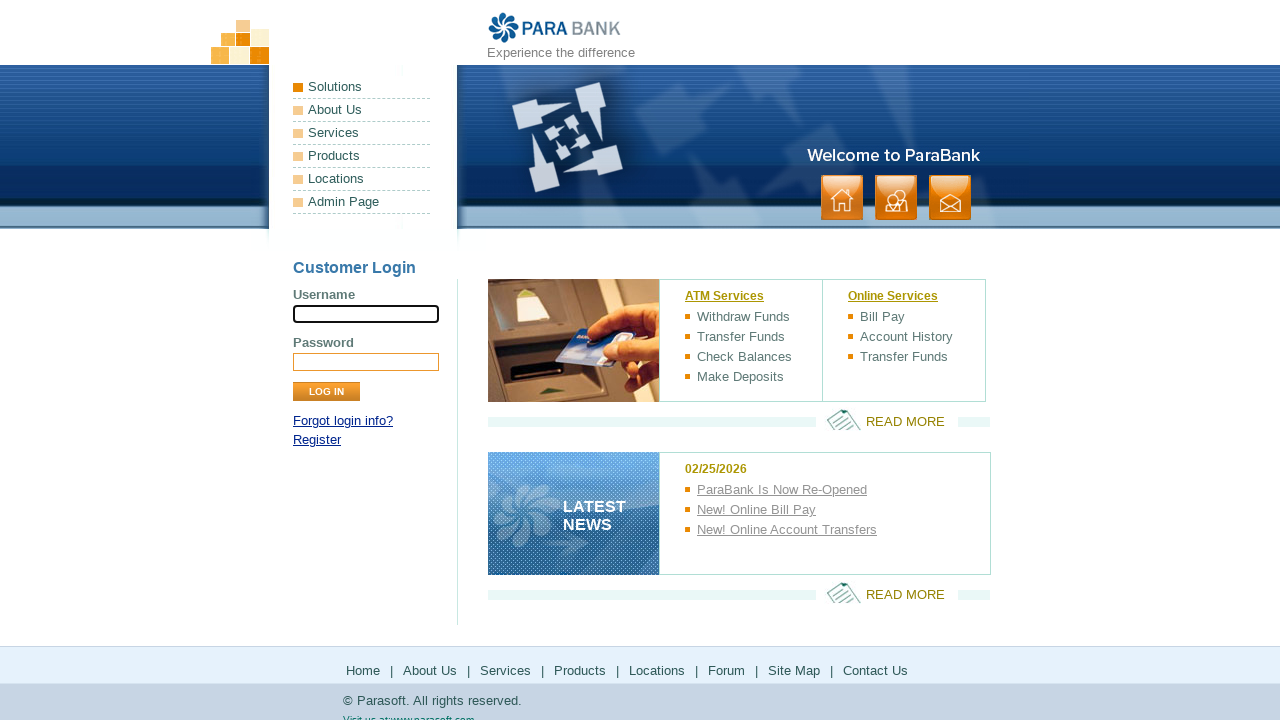

Clicked Register link to navigate to registration page at (317, 440) on text=Register
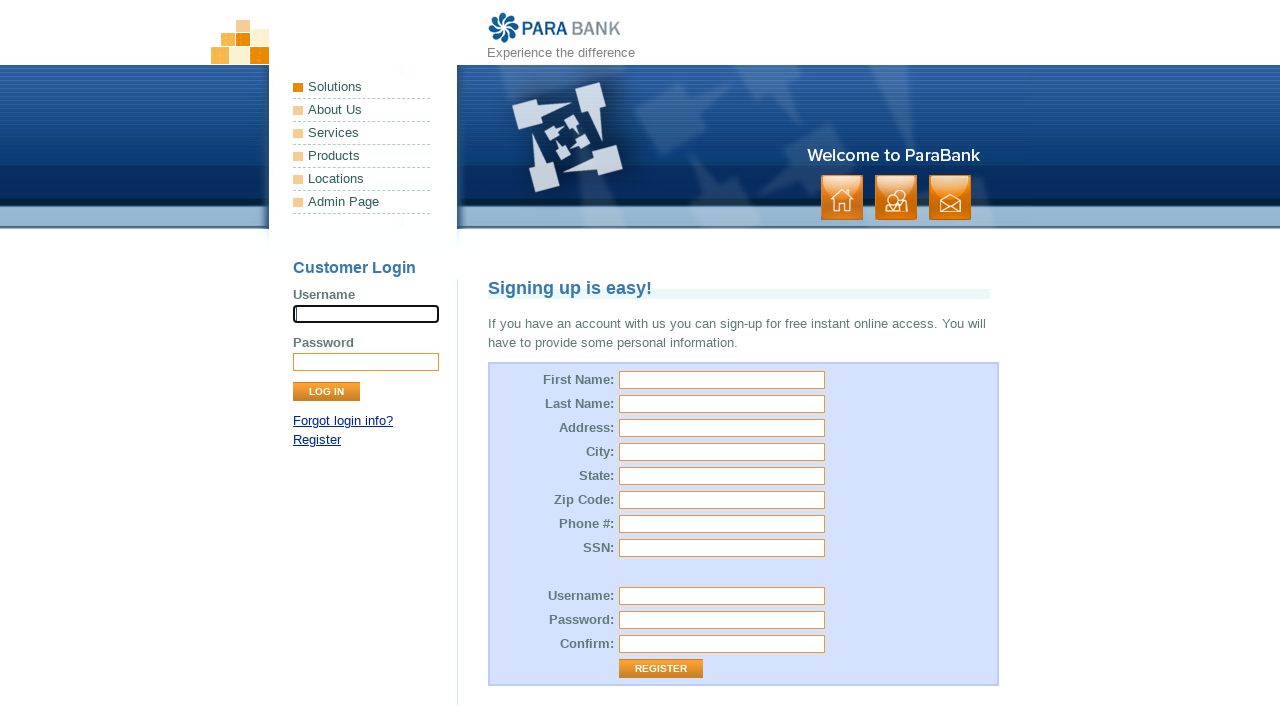

Filled first name field with 'John' on #customer\.firstName
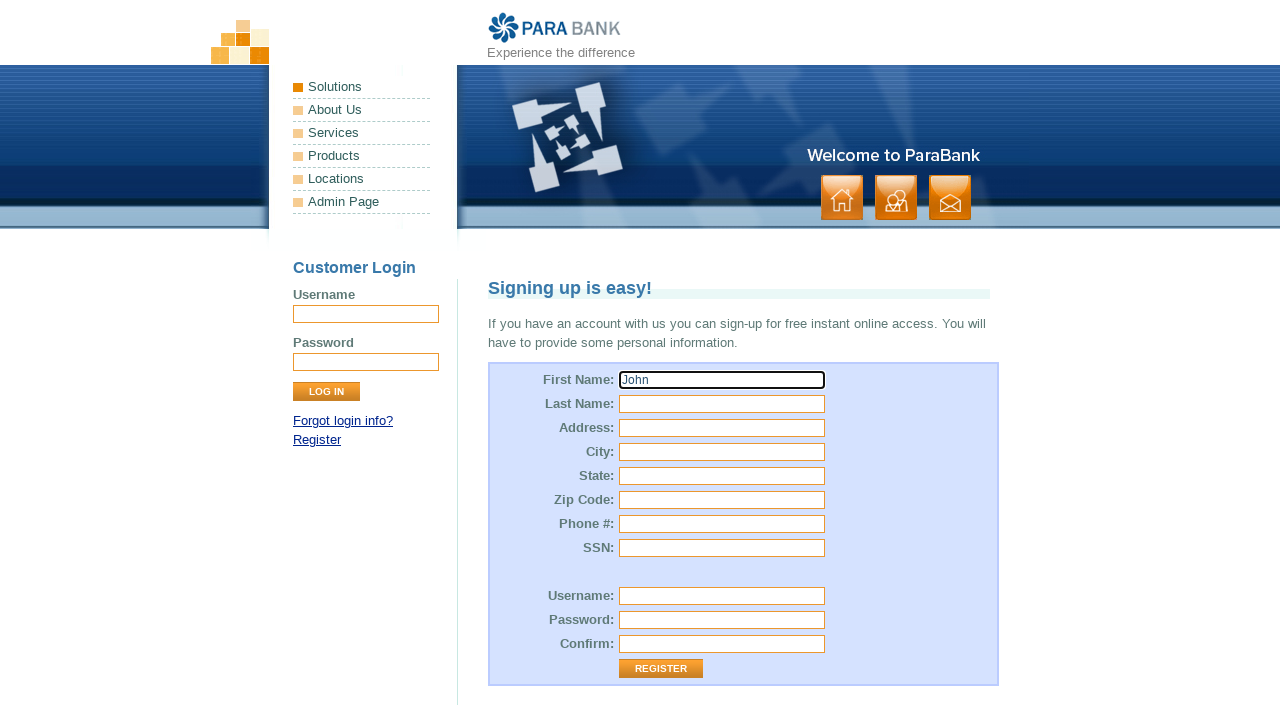

Filled last name field with 'Smith' on #customer\.lastName
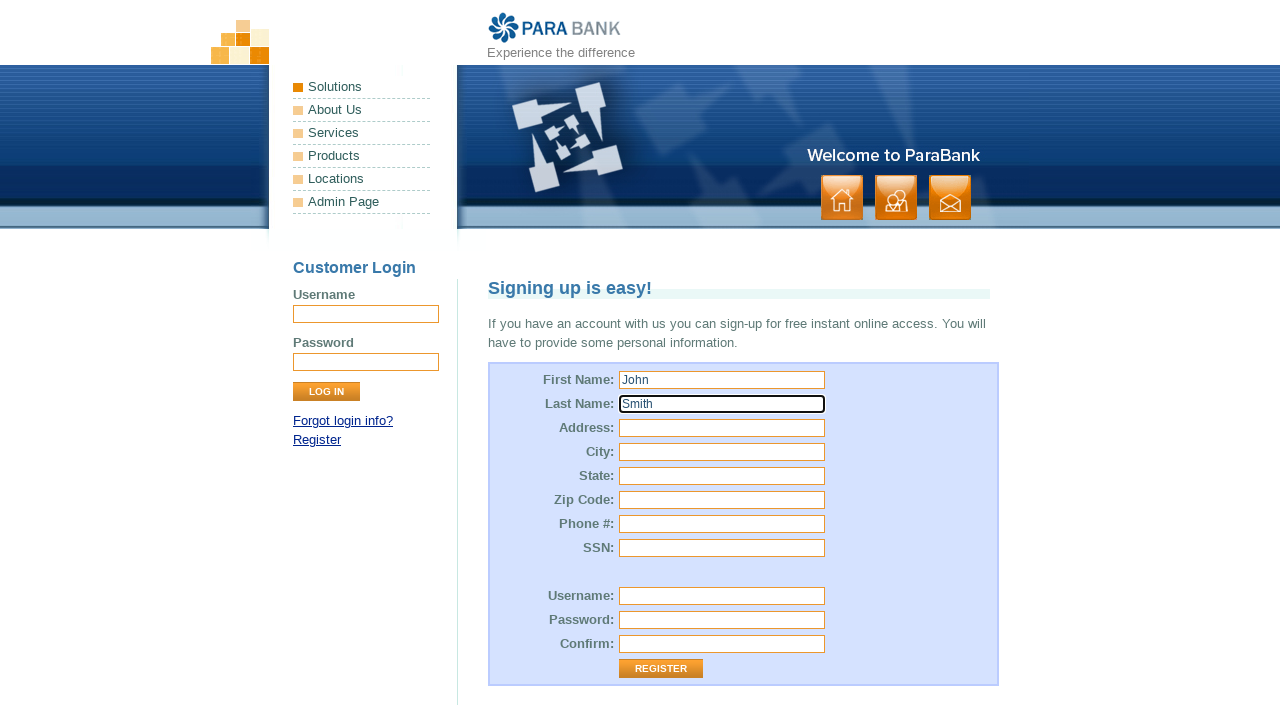

Filled street address field with '123 Test Street' on #customer\.address\.street
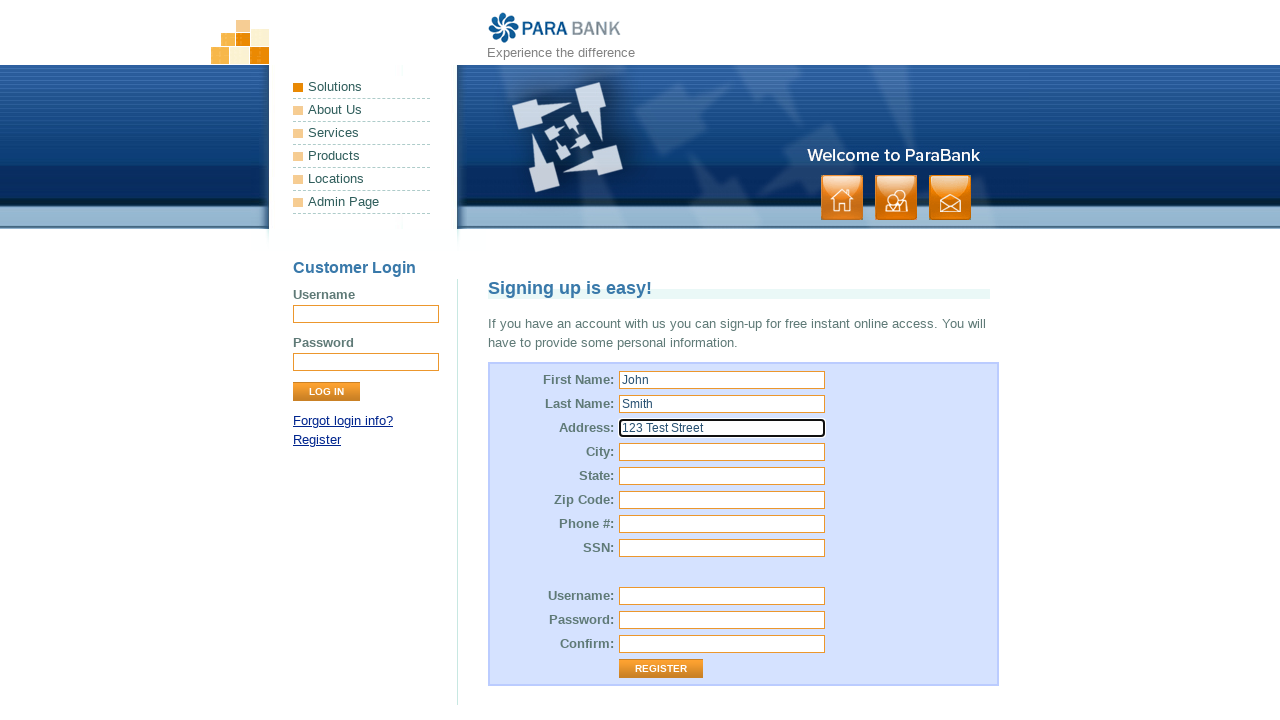

Filled city field with 'Test City' on #customer\.address\.city
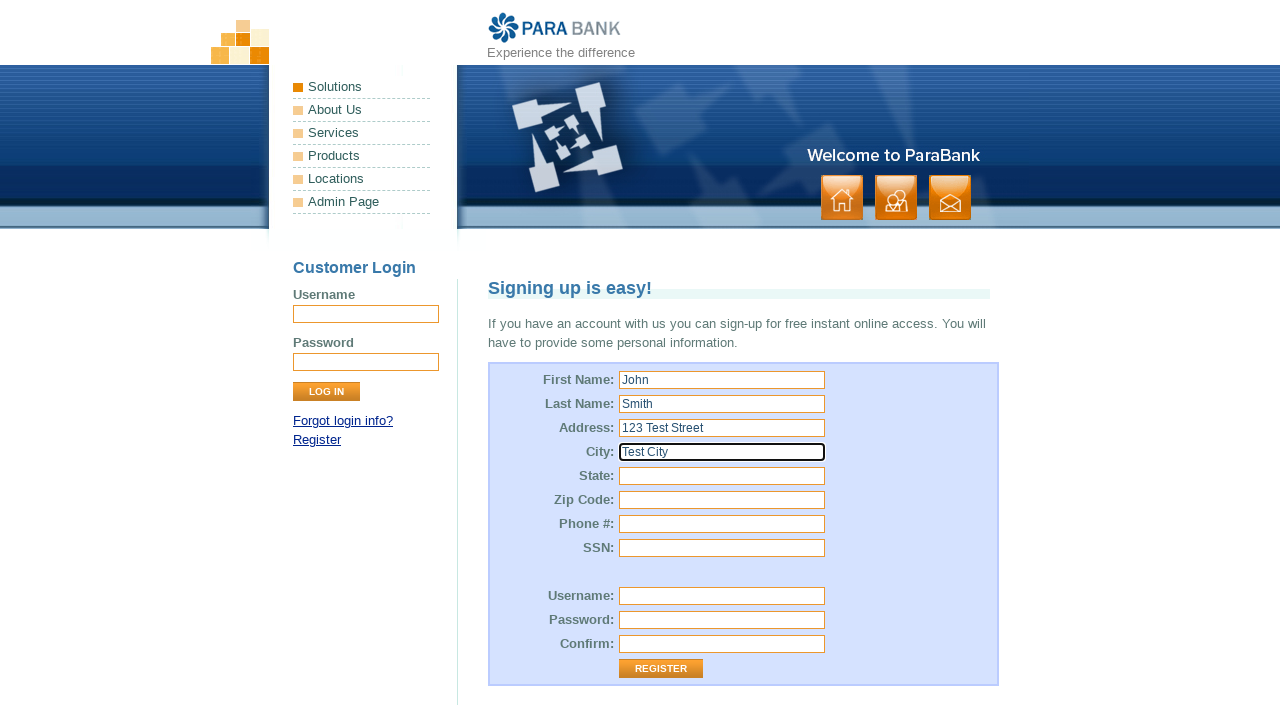

Filled state field with 'CA' on #customer\.address\.state
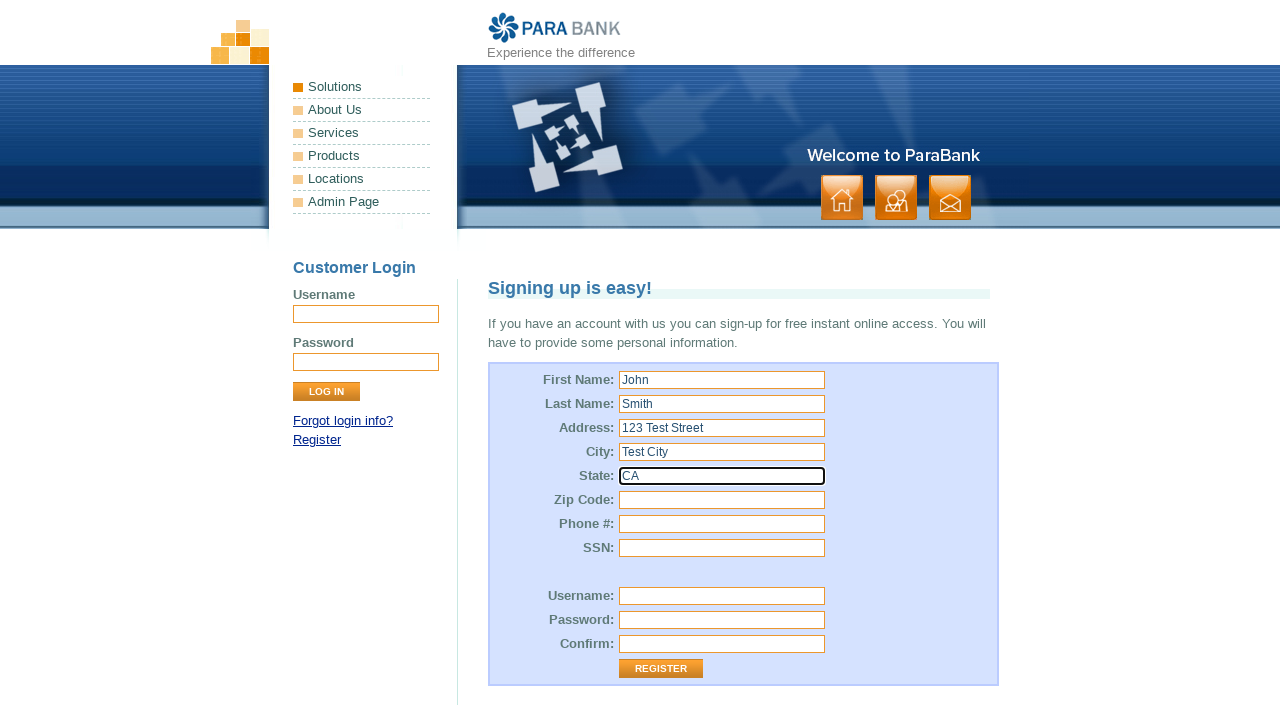

Filled zip code field with '90210' on #customer\.address\.zipCode
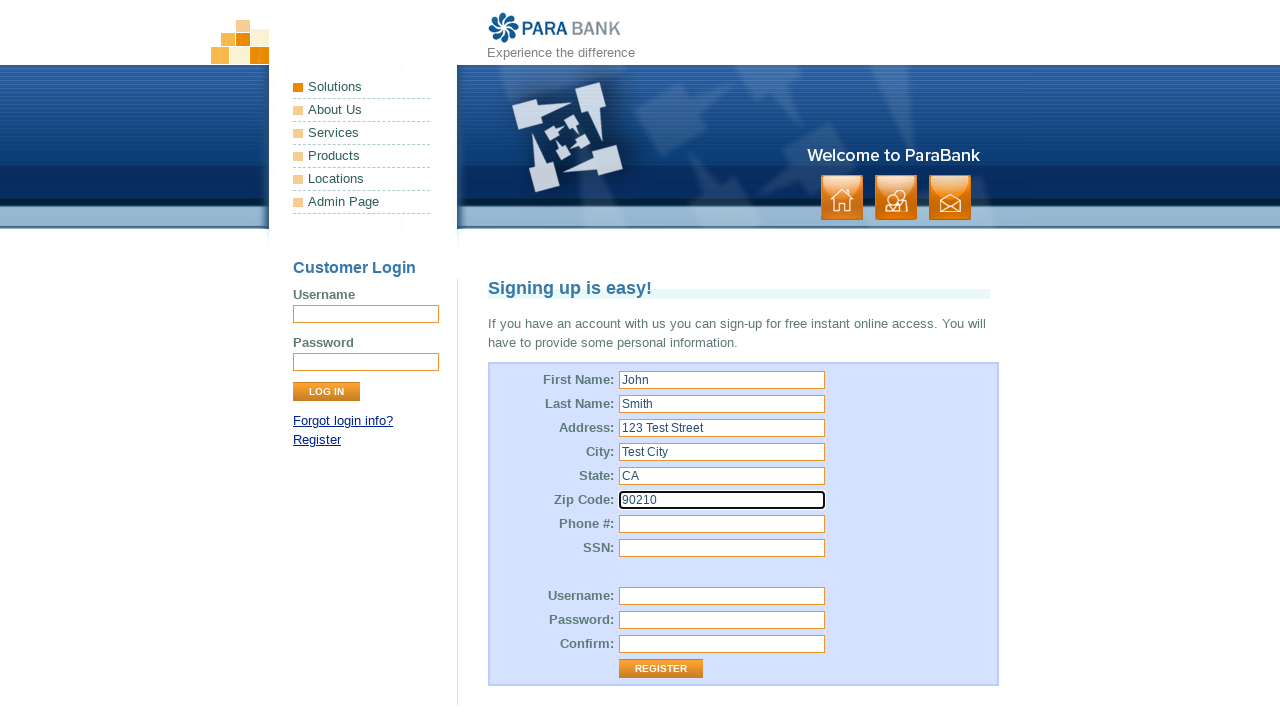

Filled phone number field with '555-1234' on #customer\.phoneNumber
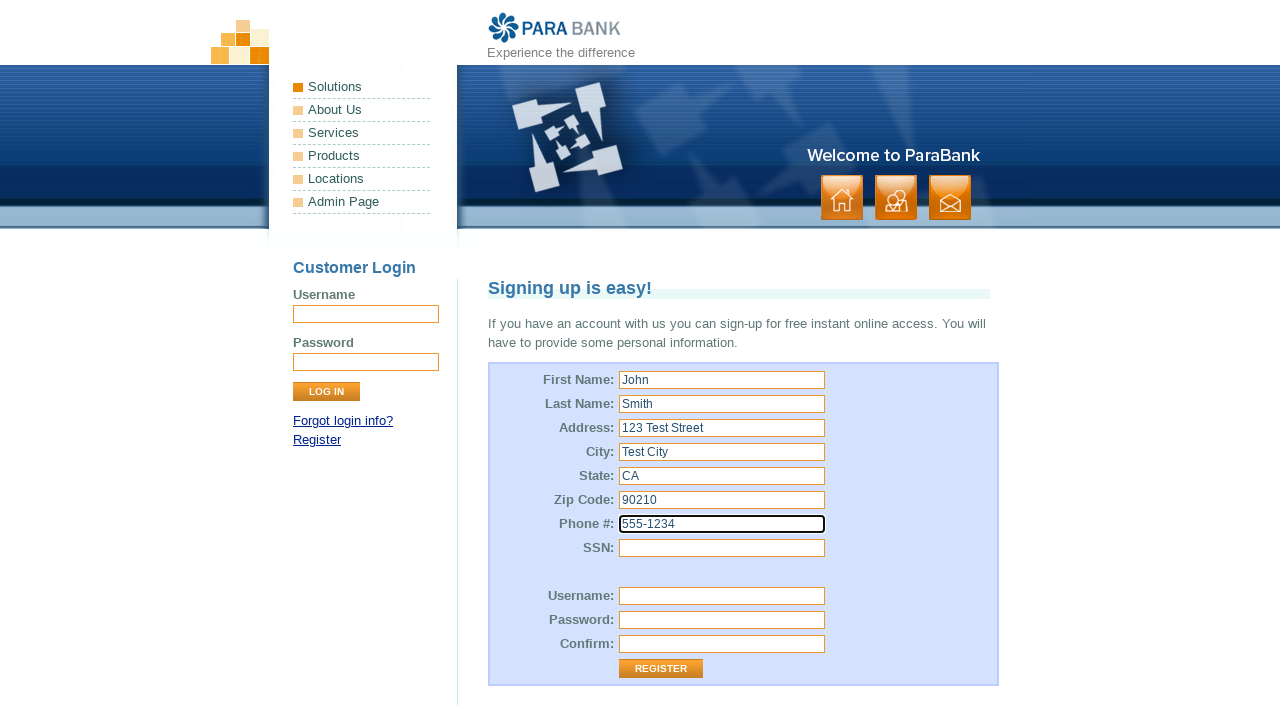

Filled SSN field with '123-45-6789' on #customer\.ssn
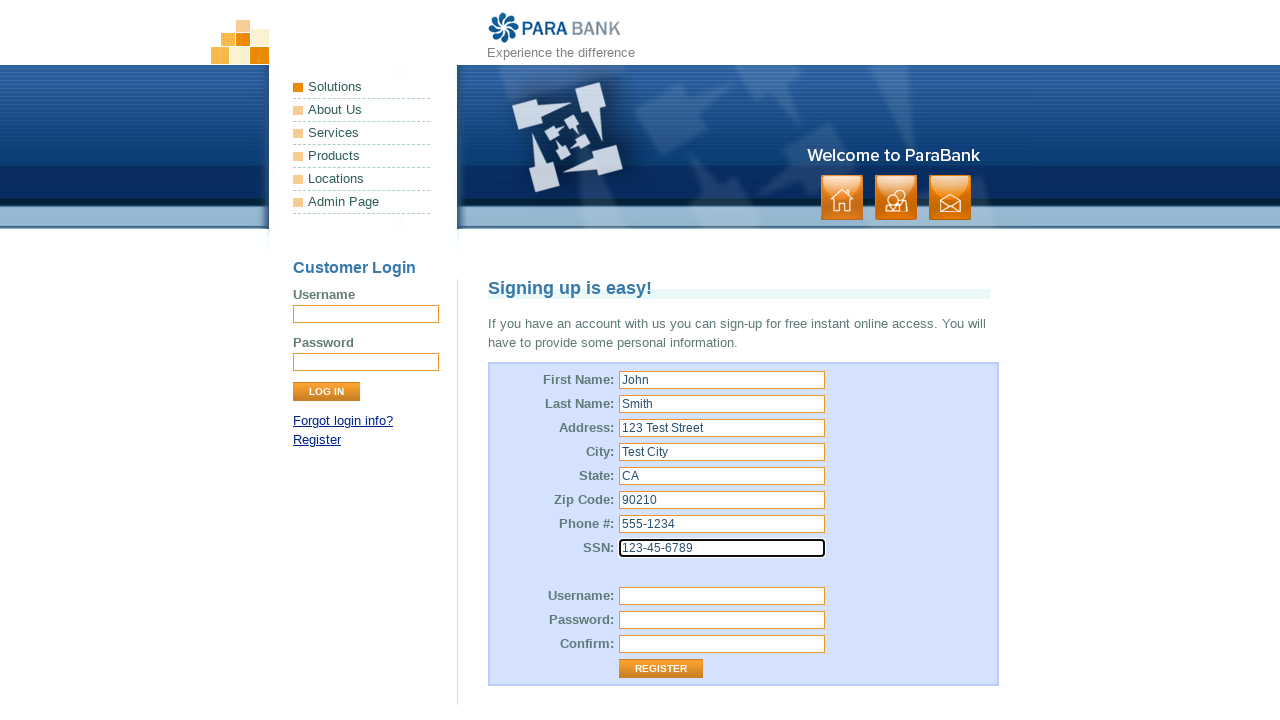

Filled username field with 'testuser789' on #customer\.username
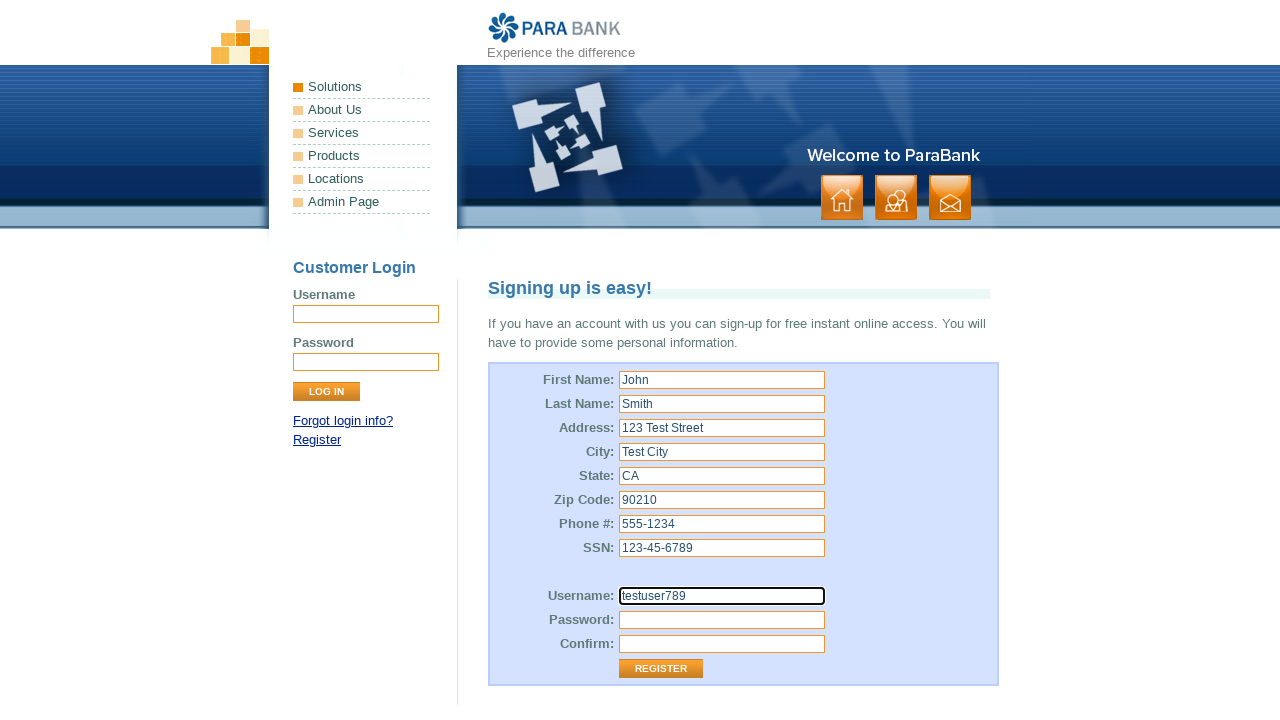

Filled password field with 'Test@1234' on #customer\.password
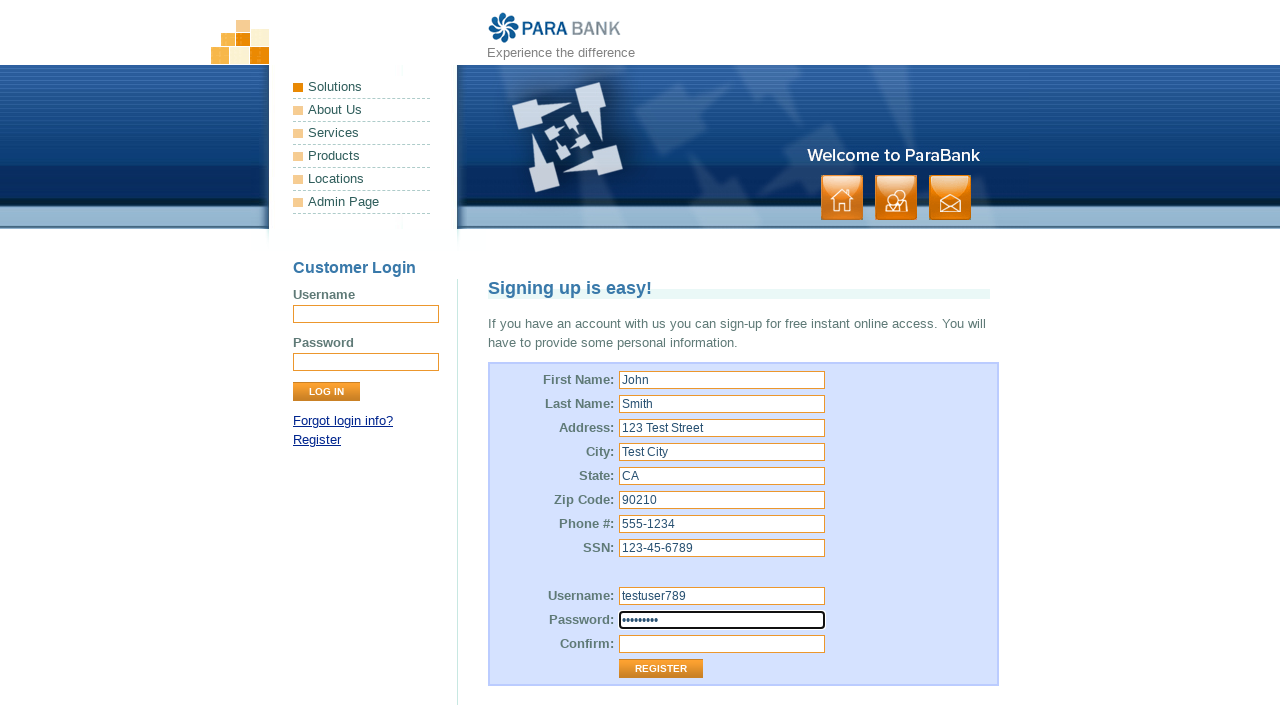

Filled password confirmation field with 'Test@1234' on #repeatedPassword
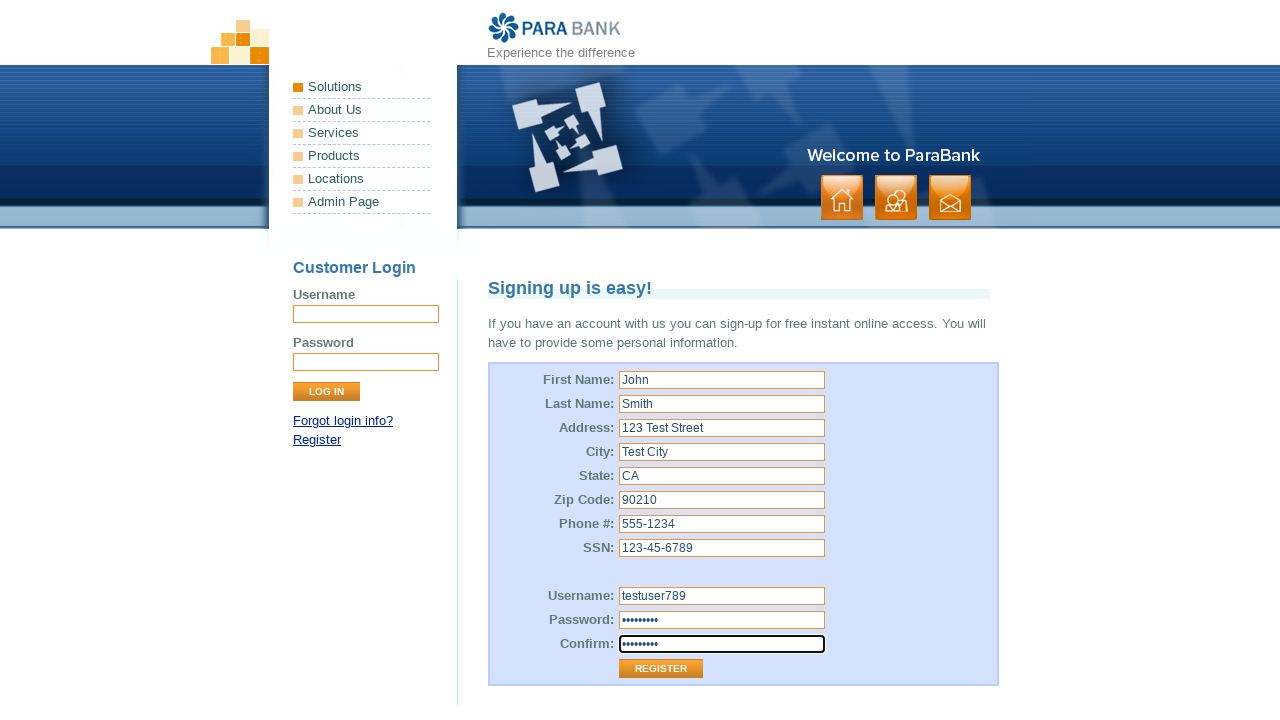

Clicked Register button to submit registration form at (661, 669) on input.button[value='Register']
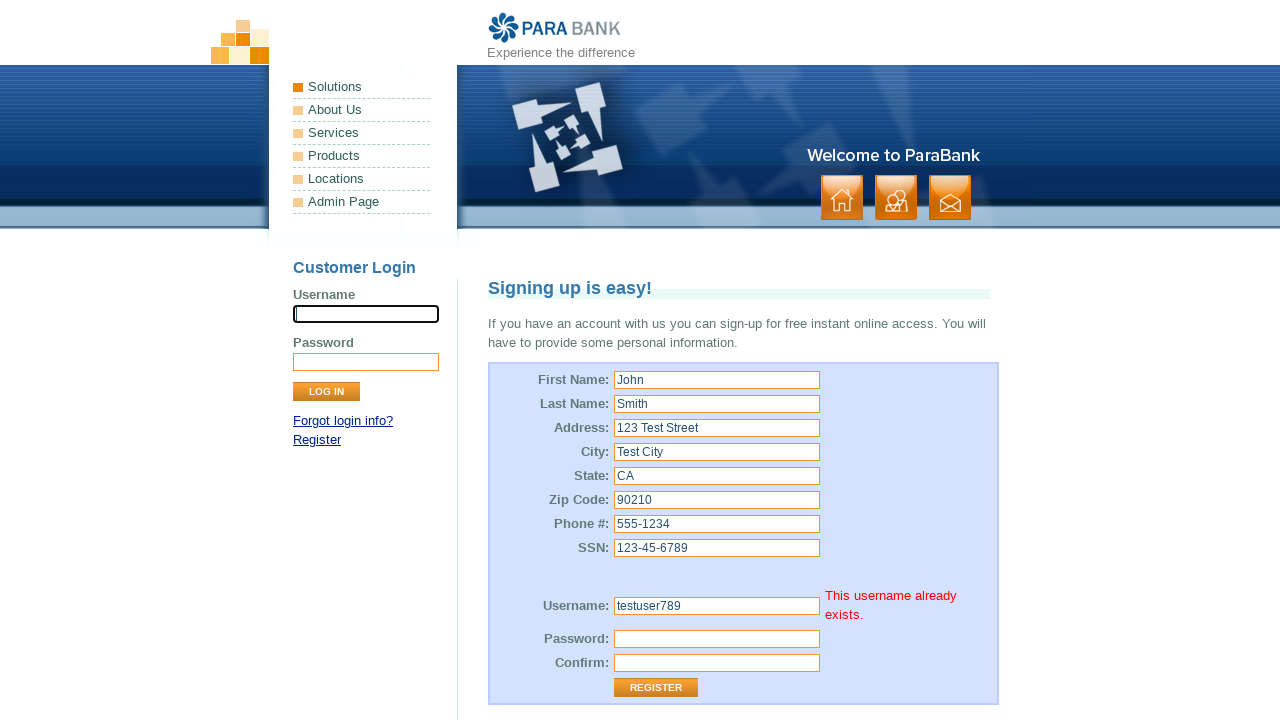

Registration confirmation page loaded with h1.title element visible
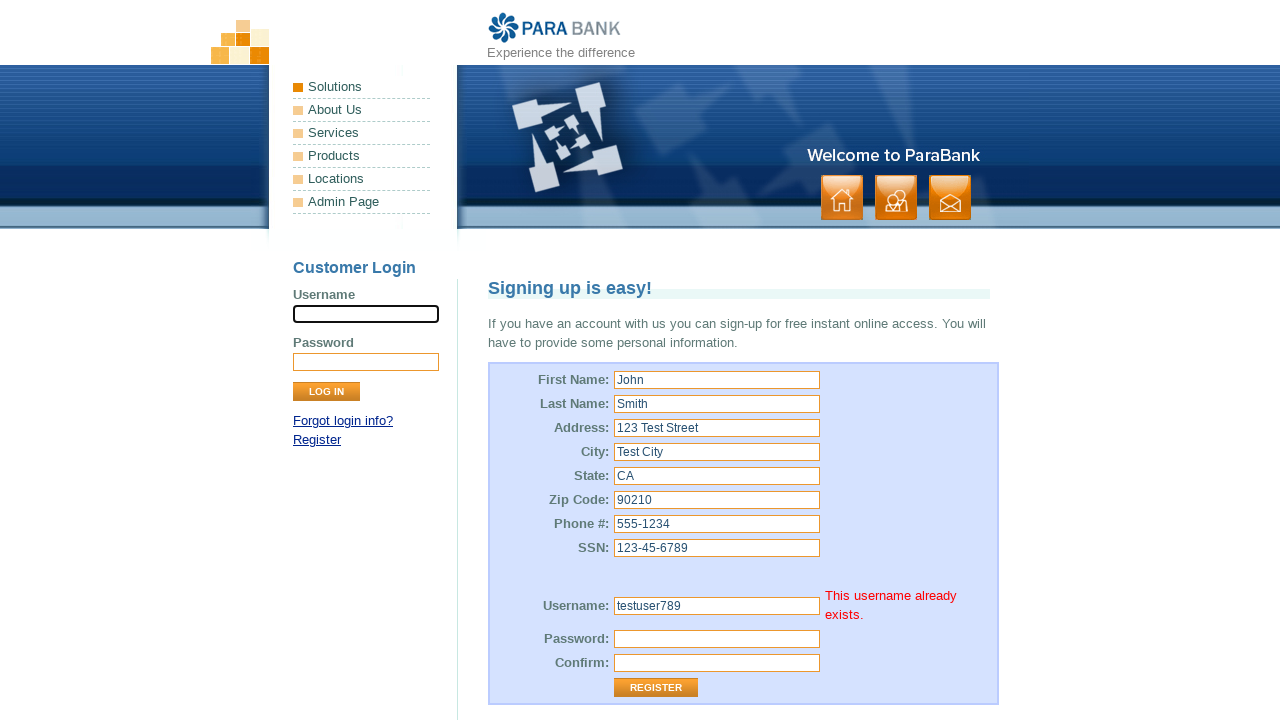

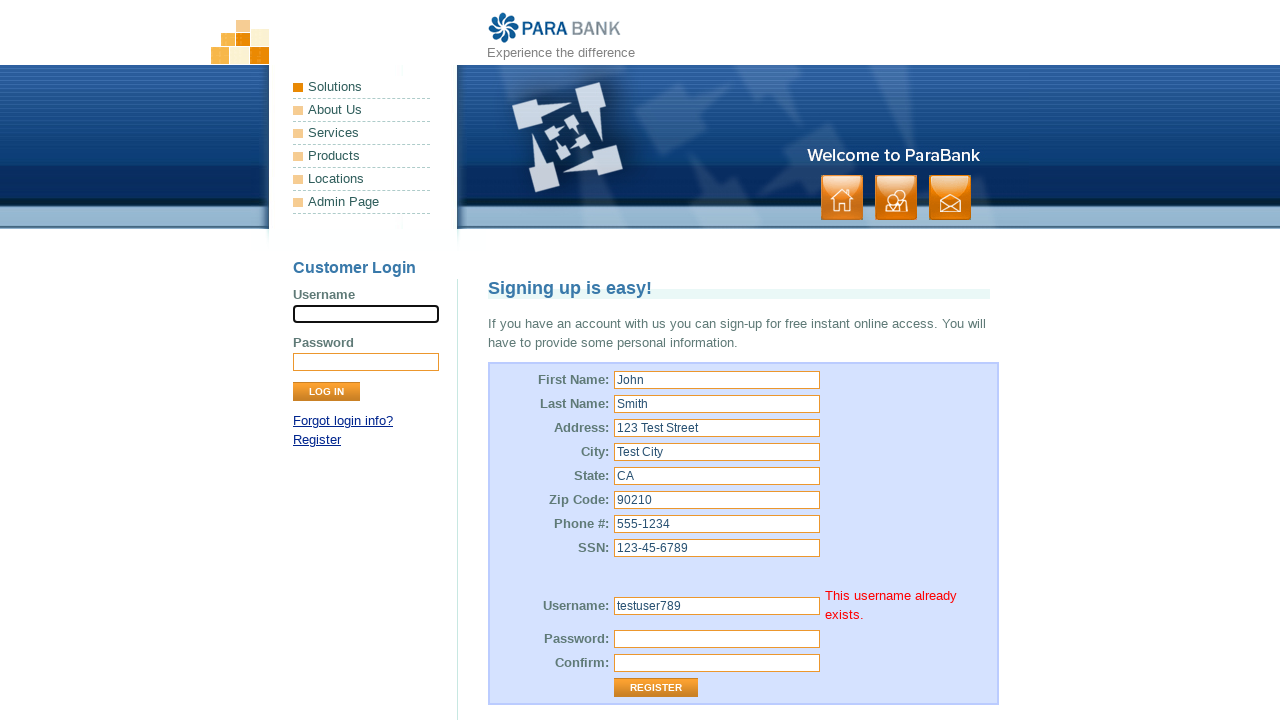